Opens the OrangeHRM demo login page and verifies it loads successfully by checking the page title

Starting URL: https://opensource-demo.orangehrmlive.com/web/index.php/auth/login

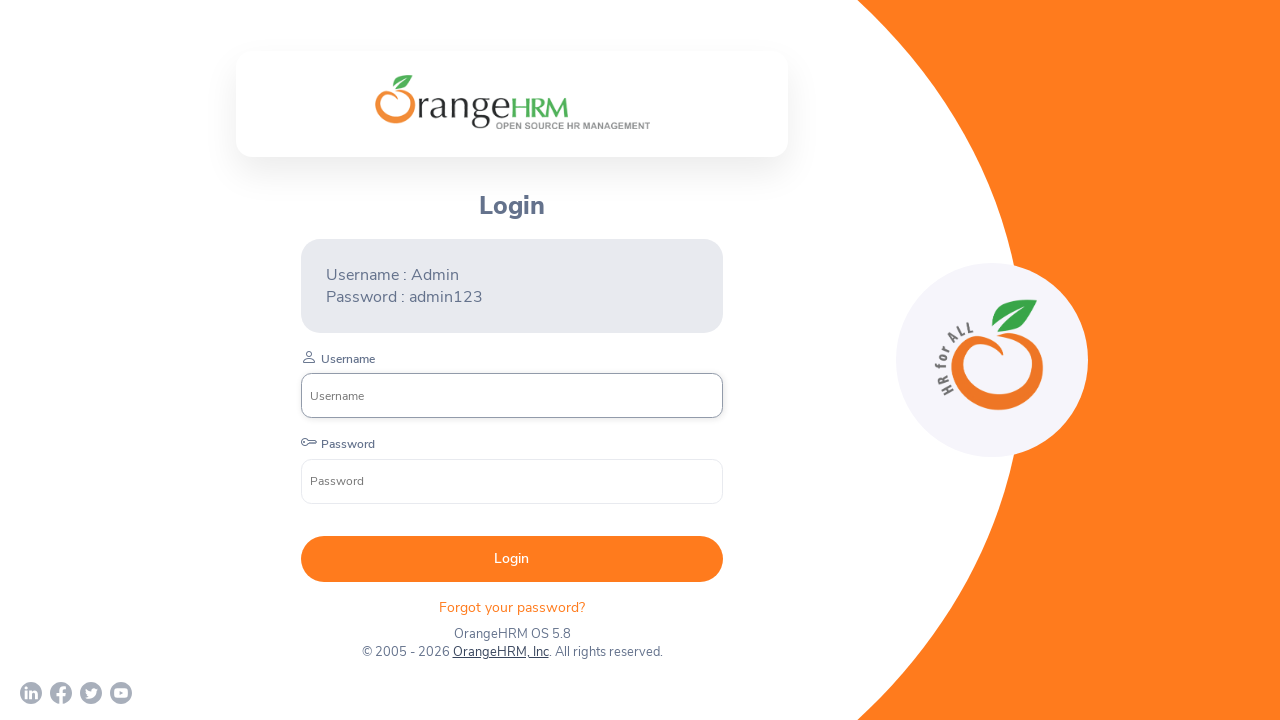

Page DOM content fully loaded
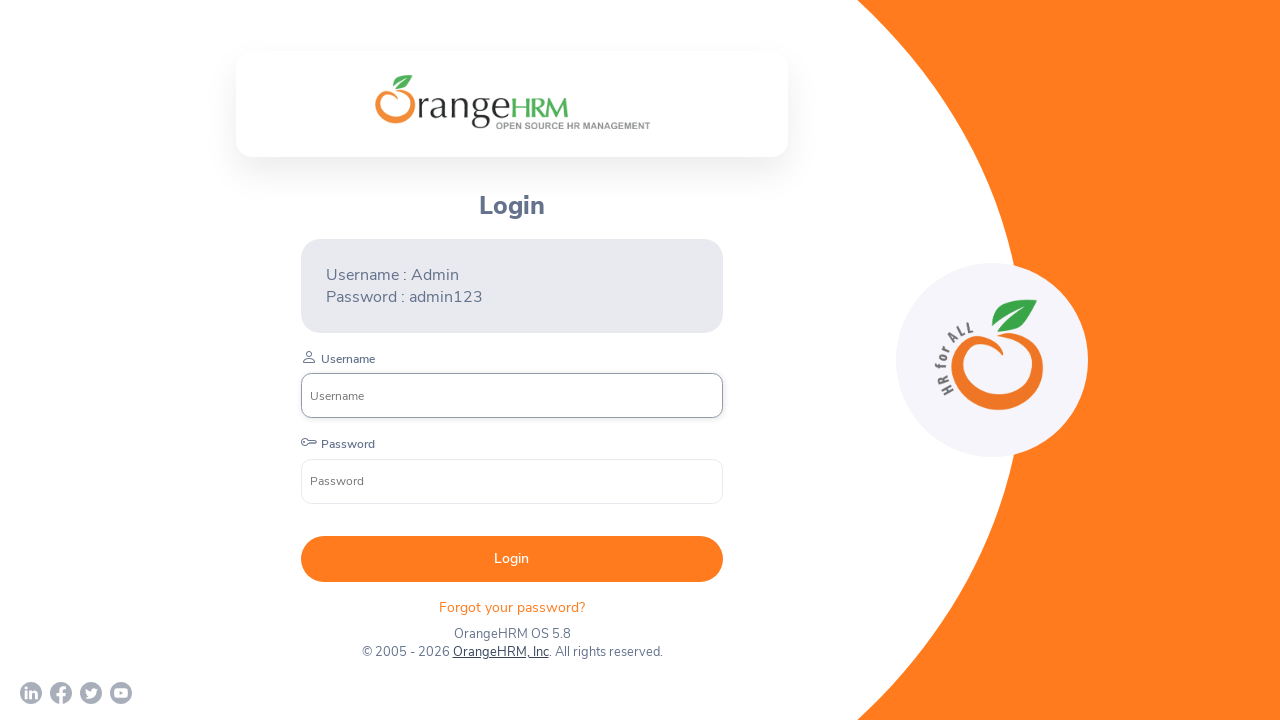

Retrieved page title: OrangeHRM
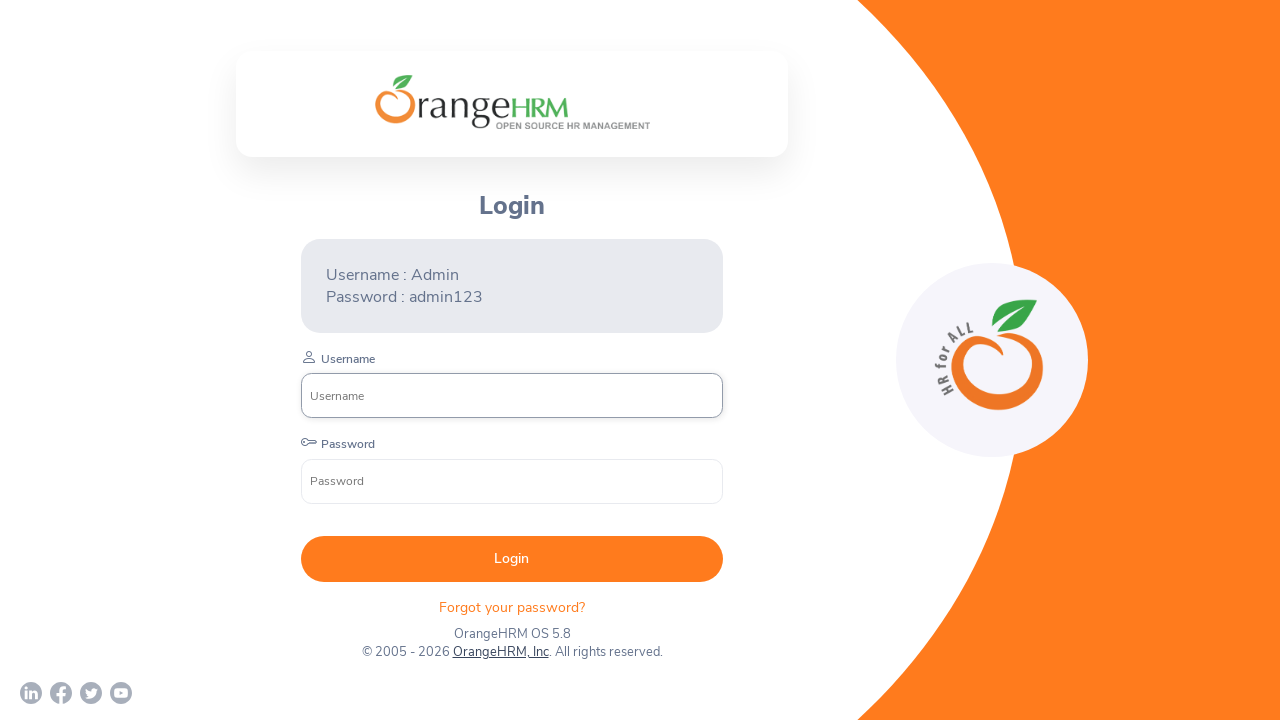

Username input field is present on the login page
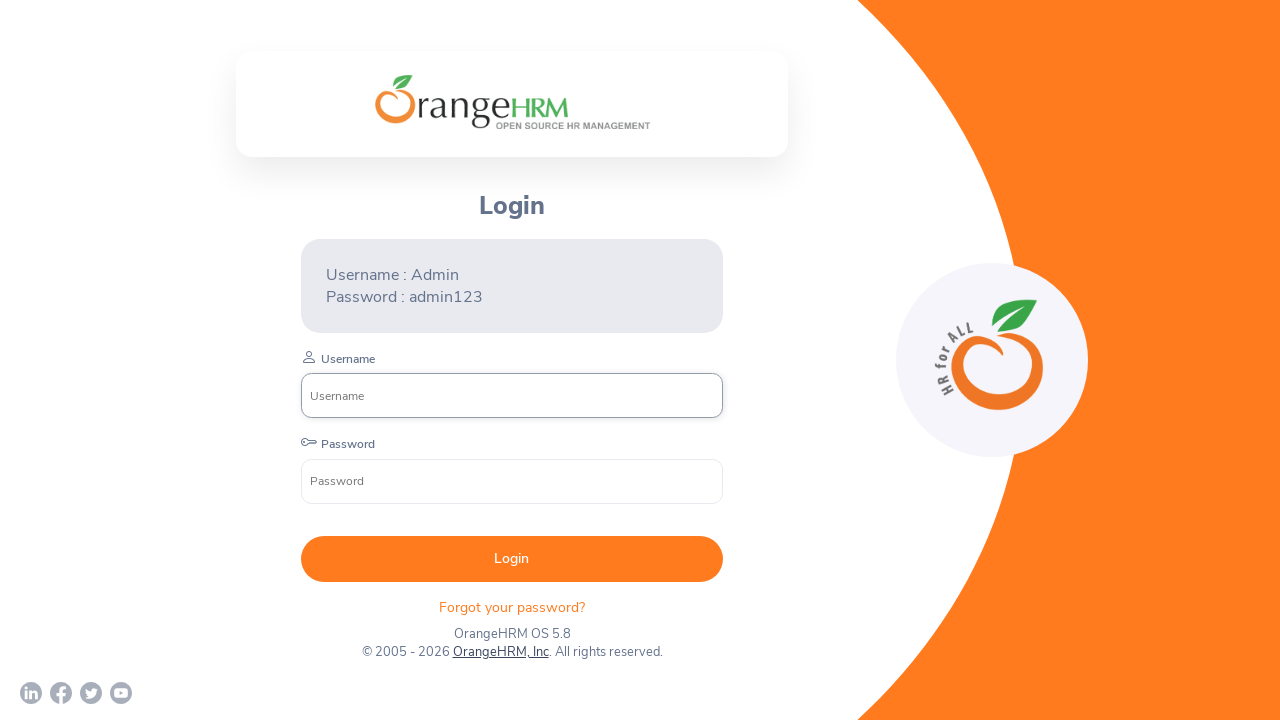

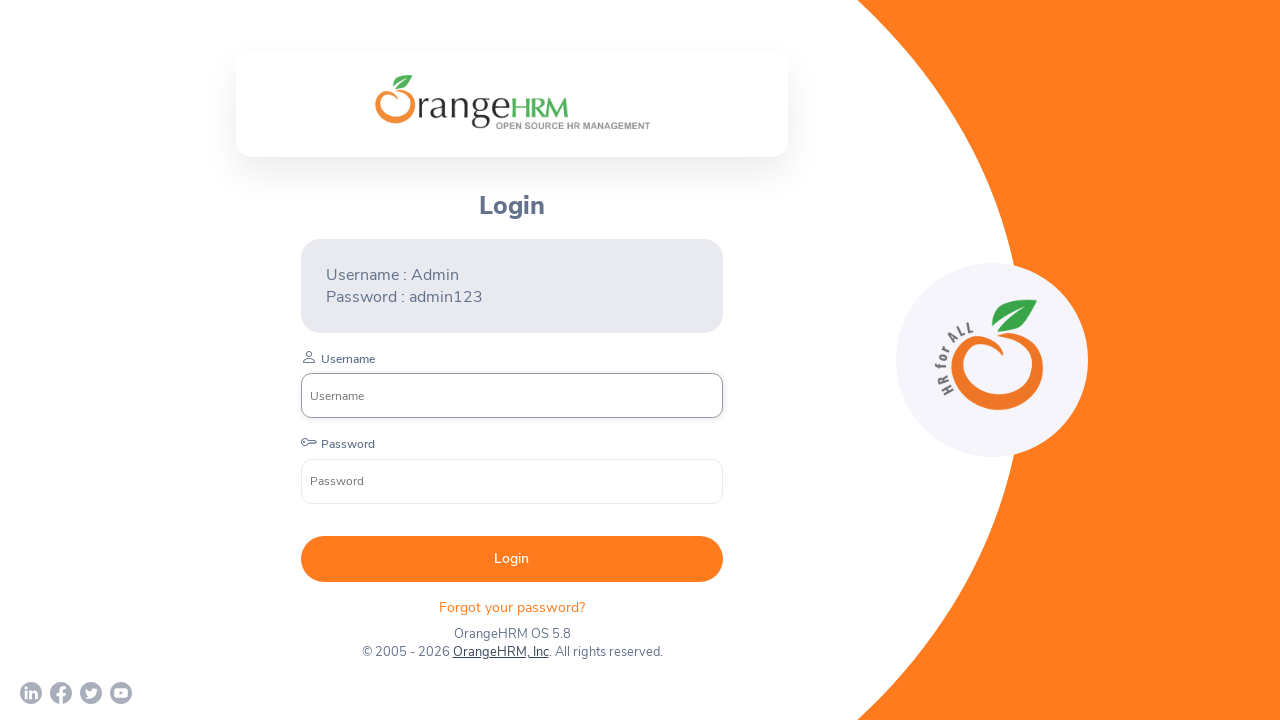